Tests handling multiple browser windows by opening a popup window, opening a Blogger link, switching between windows to interact with elements in each, and finally returning to the original window to fill a text area.

Starting URL: https://omayo.blogspot.com/

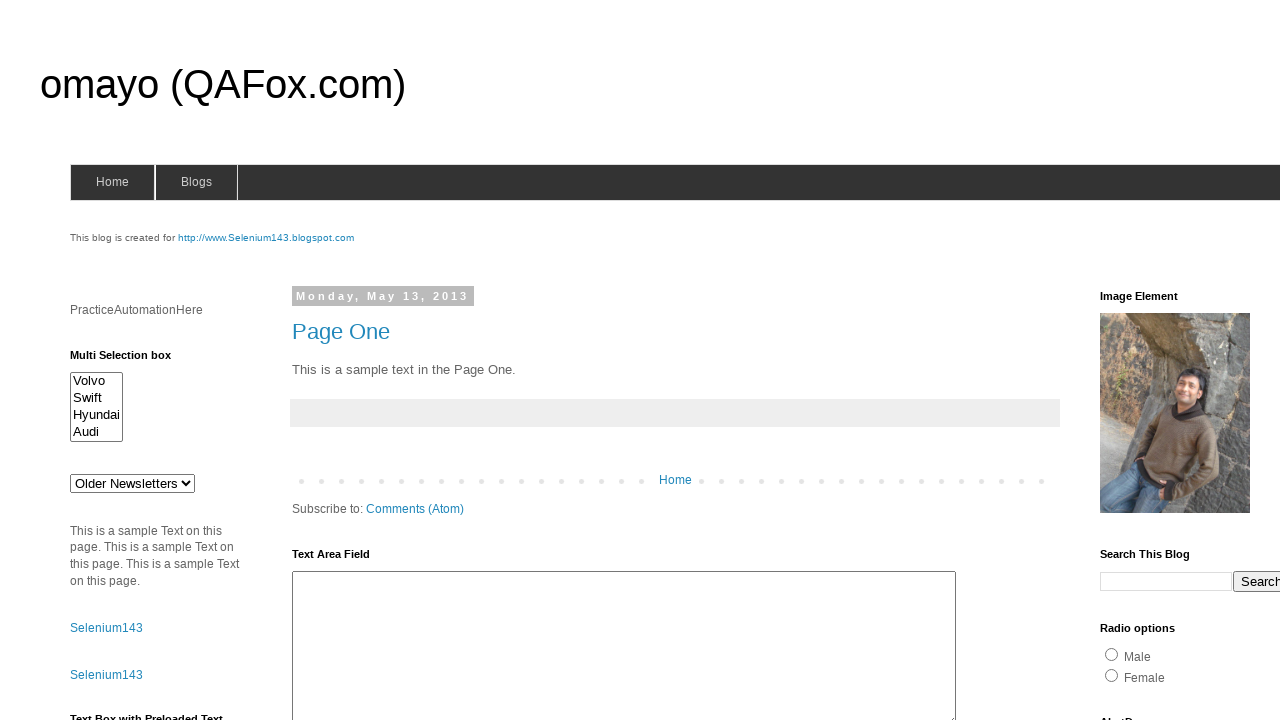

Clicked link to open a popup window at (132, 360) on text=Open a popup window
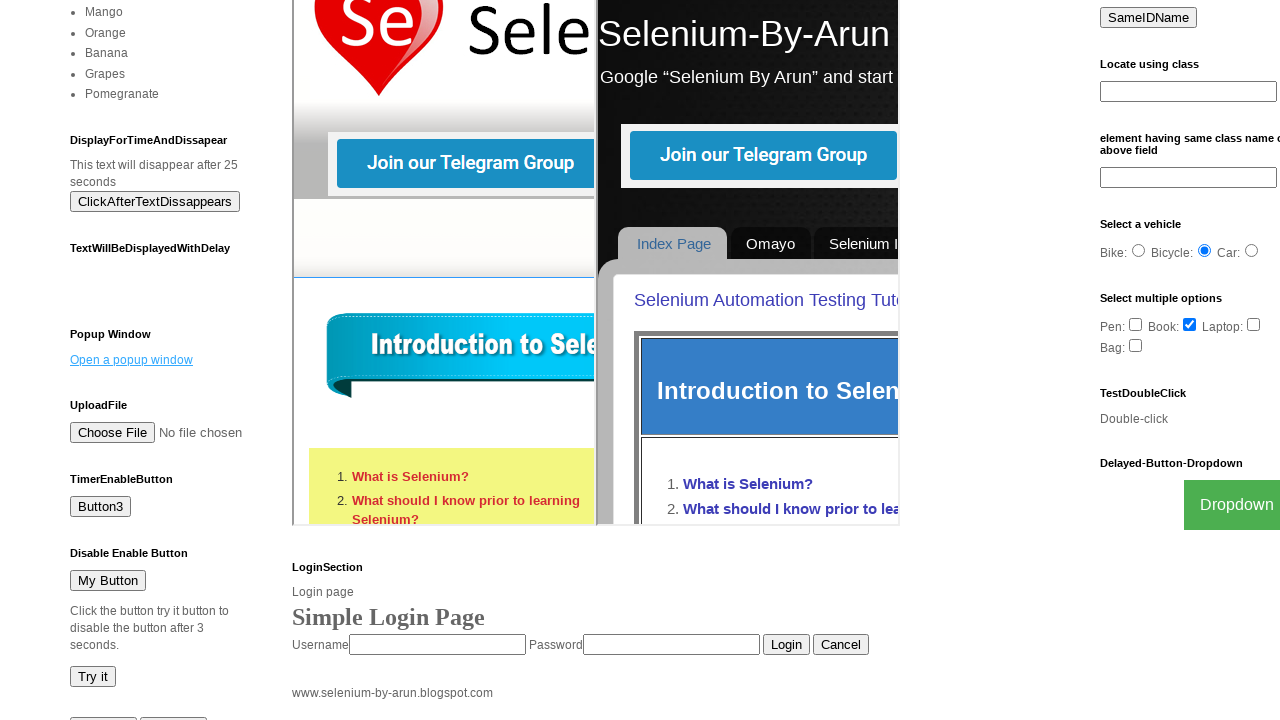

Clicked Blogger link which opened in a new window at (753, 673) on text=Blogger
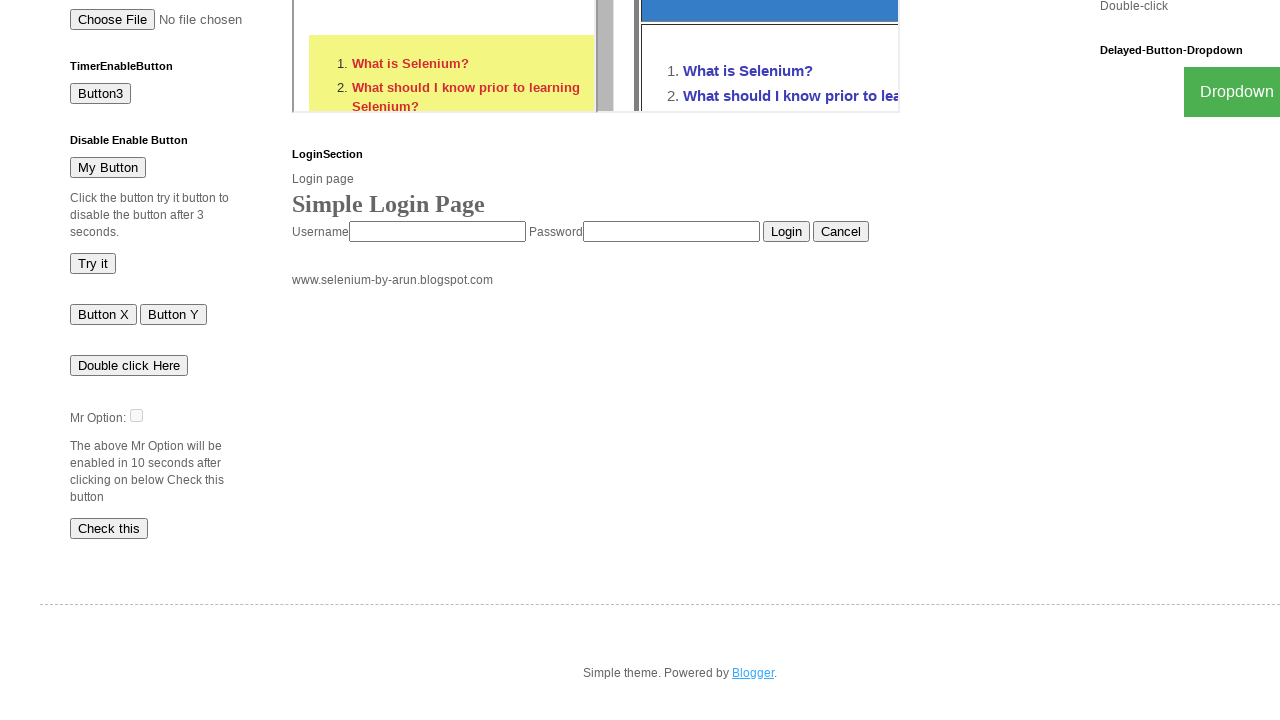

Retrieved all open browser pages/windows
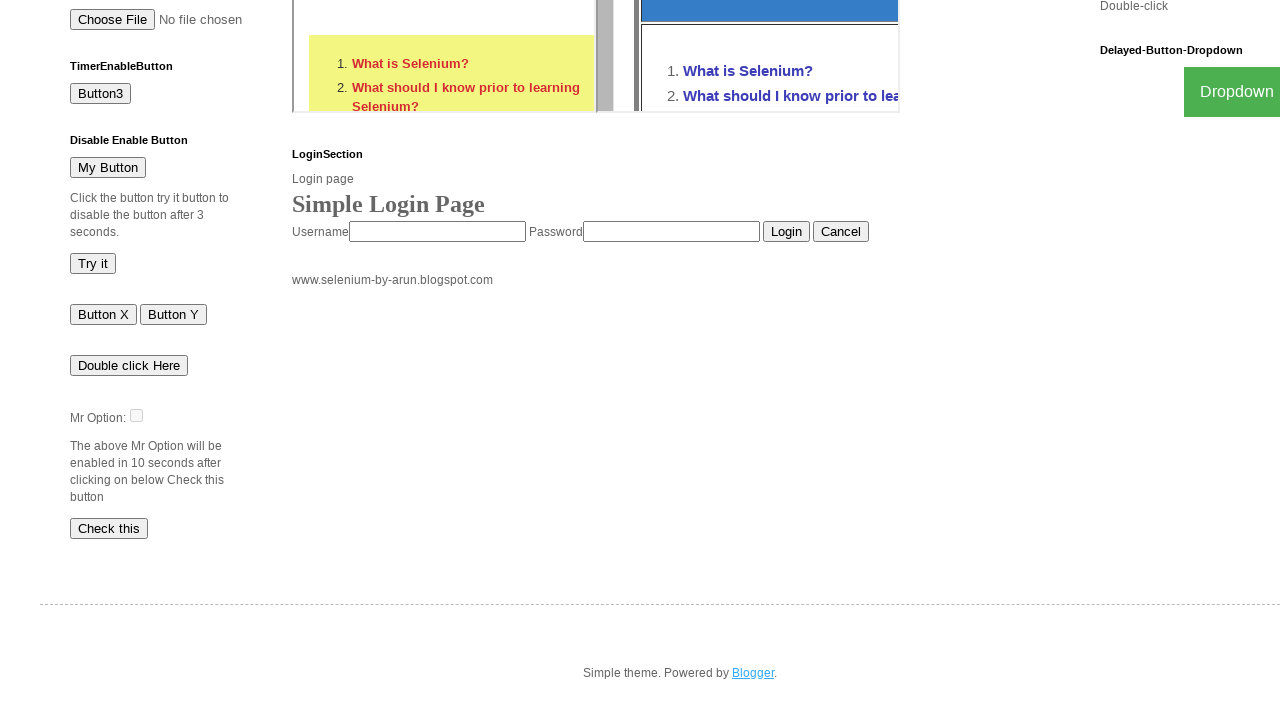

Found 'New Window' popup and retrieved heading text: New Window
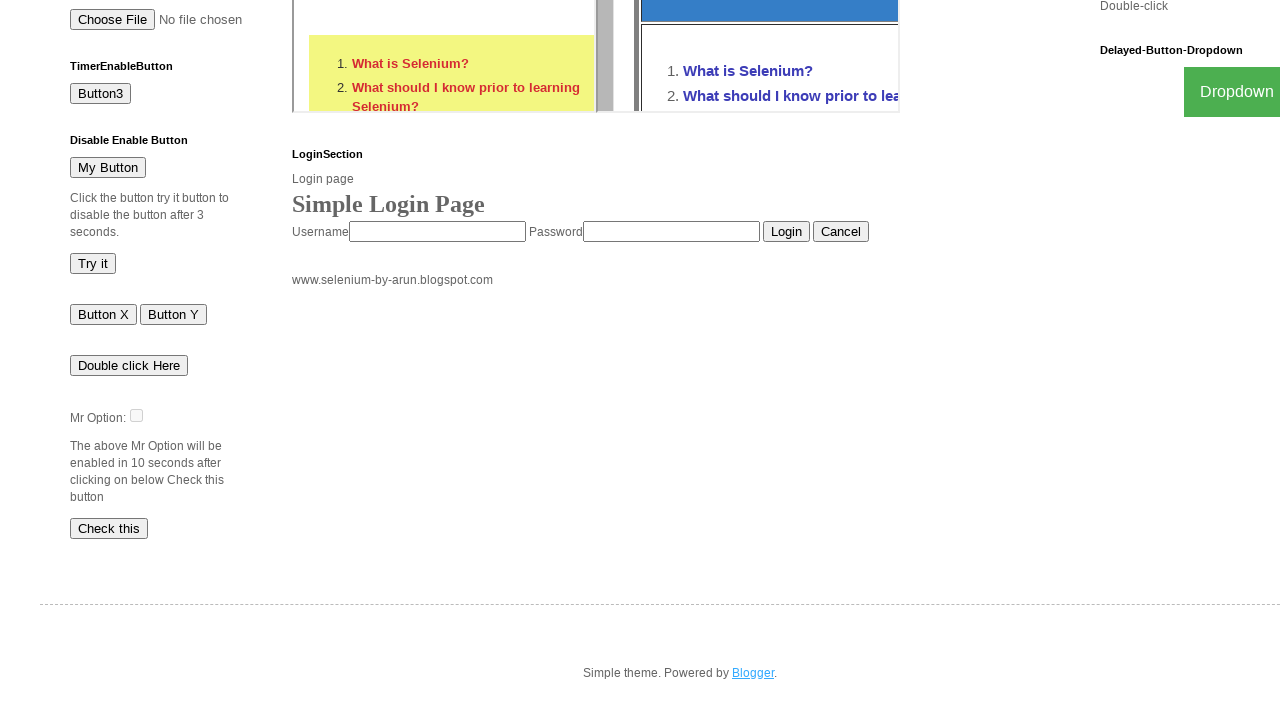

Found Blogger window and clicked Sign in option at (1227, 33) on xpath=//span[text()='Sign in']
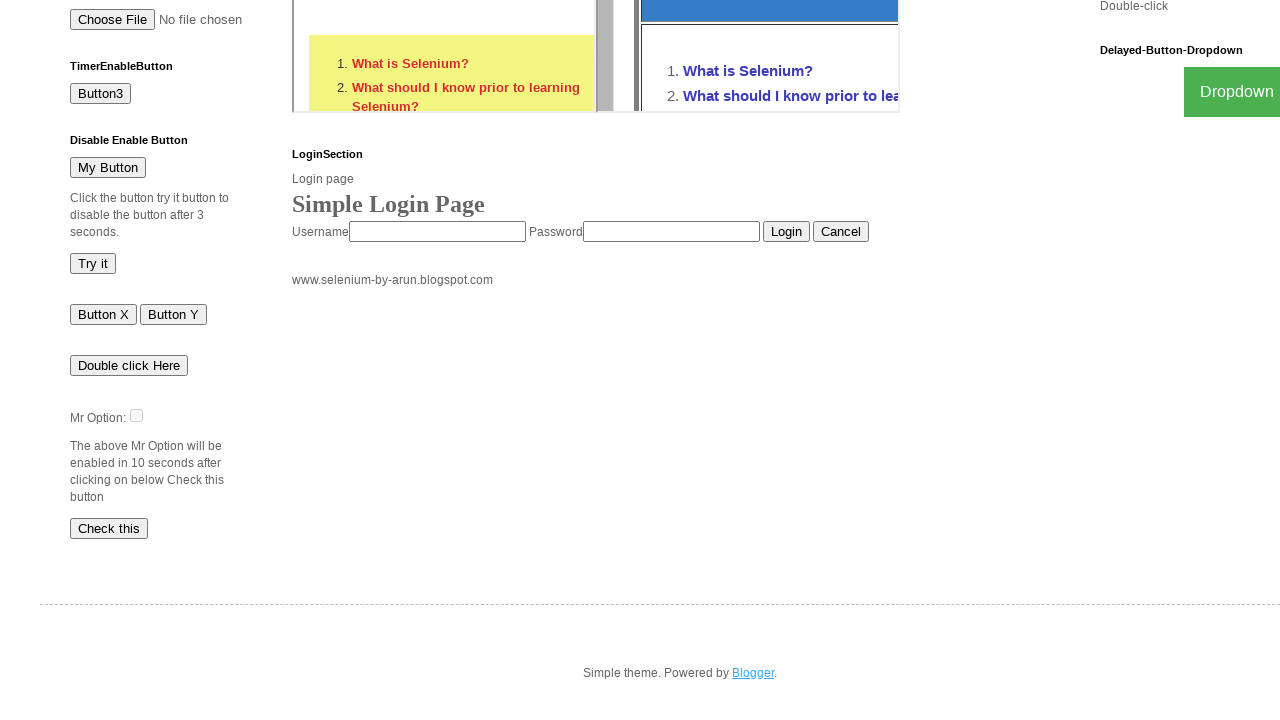

Switched back to original window and filled text area with 'Arun Motoori' on #ta1
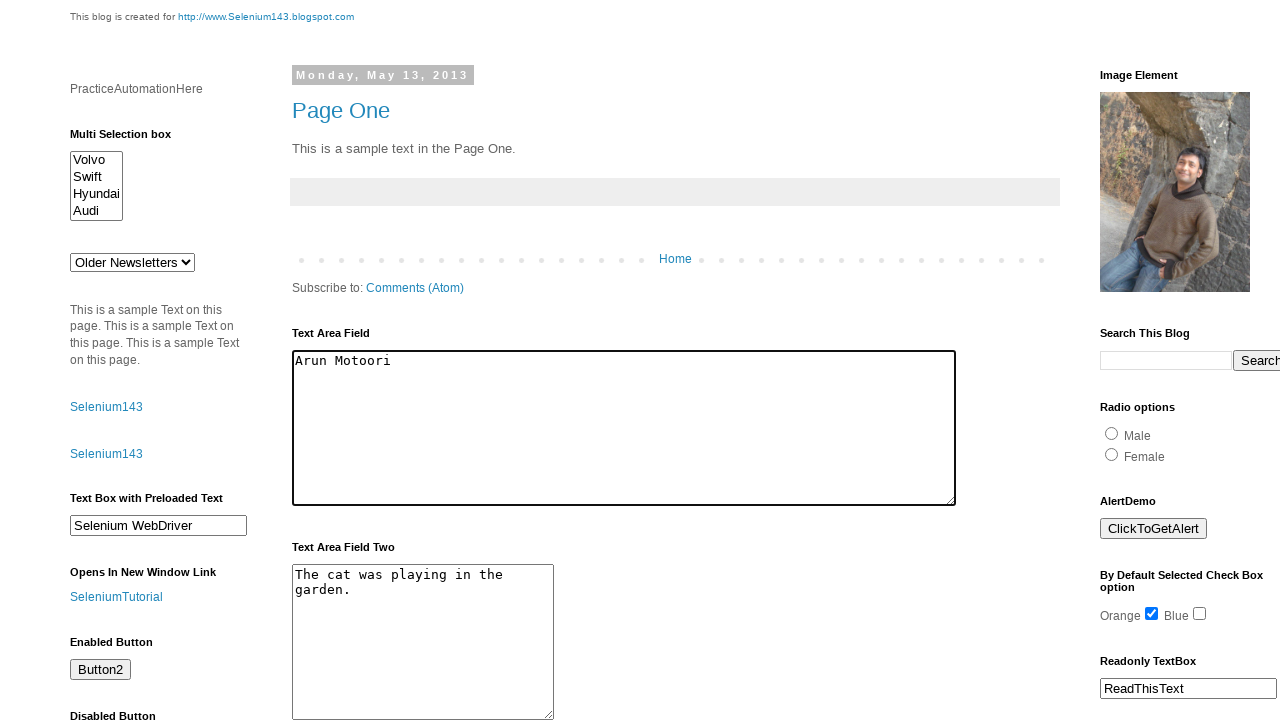

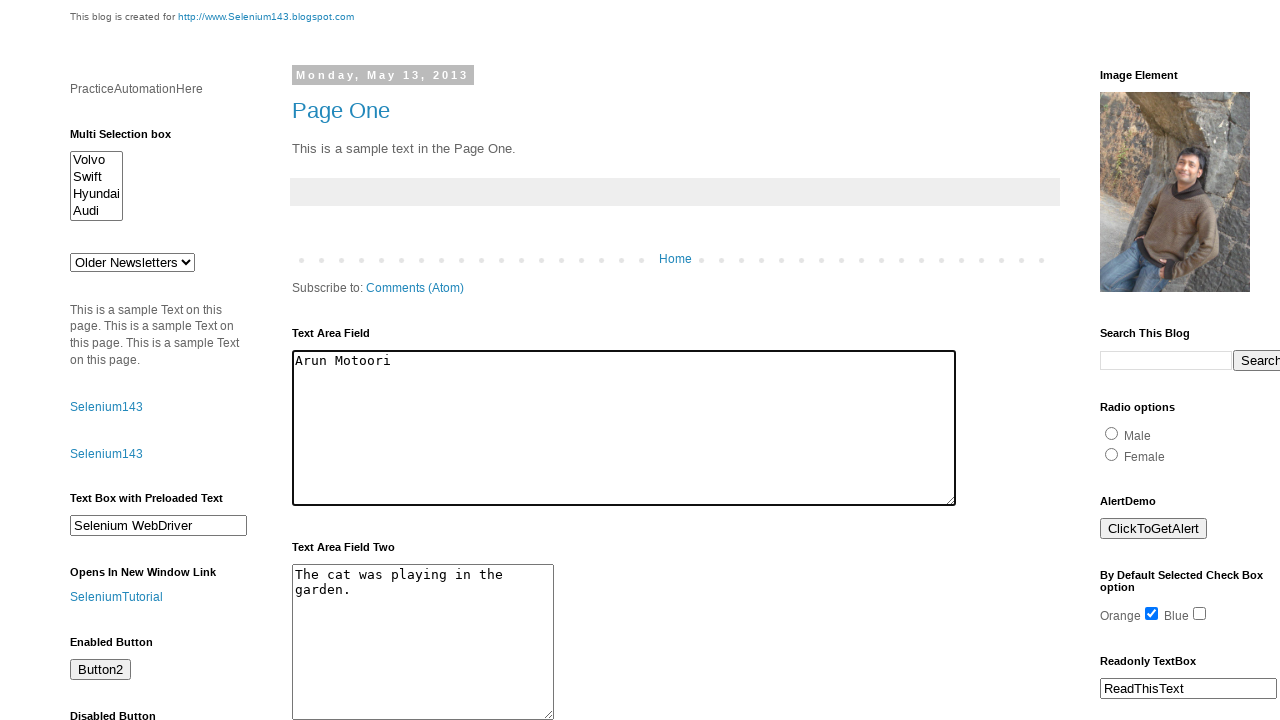